Tests View Profile functionality by hovering over user images, clicking the View Profile link for each user, verifying the resulting page, and navigating back.

Starting URL: http://the-internet.herokuapp.com/hovers

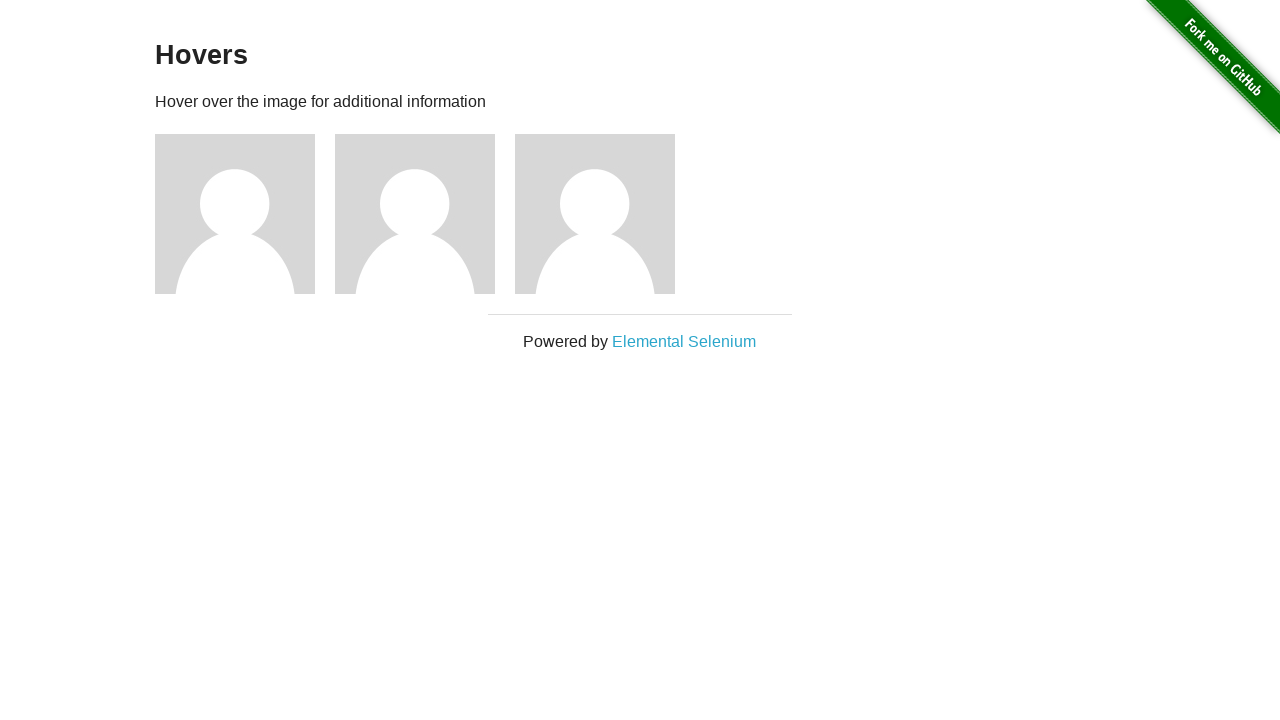

Retrieved all user images from the hovers page
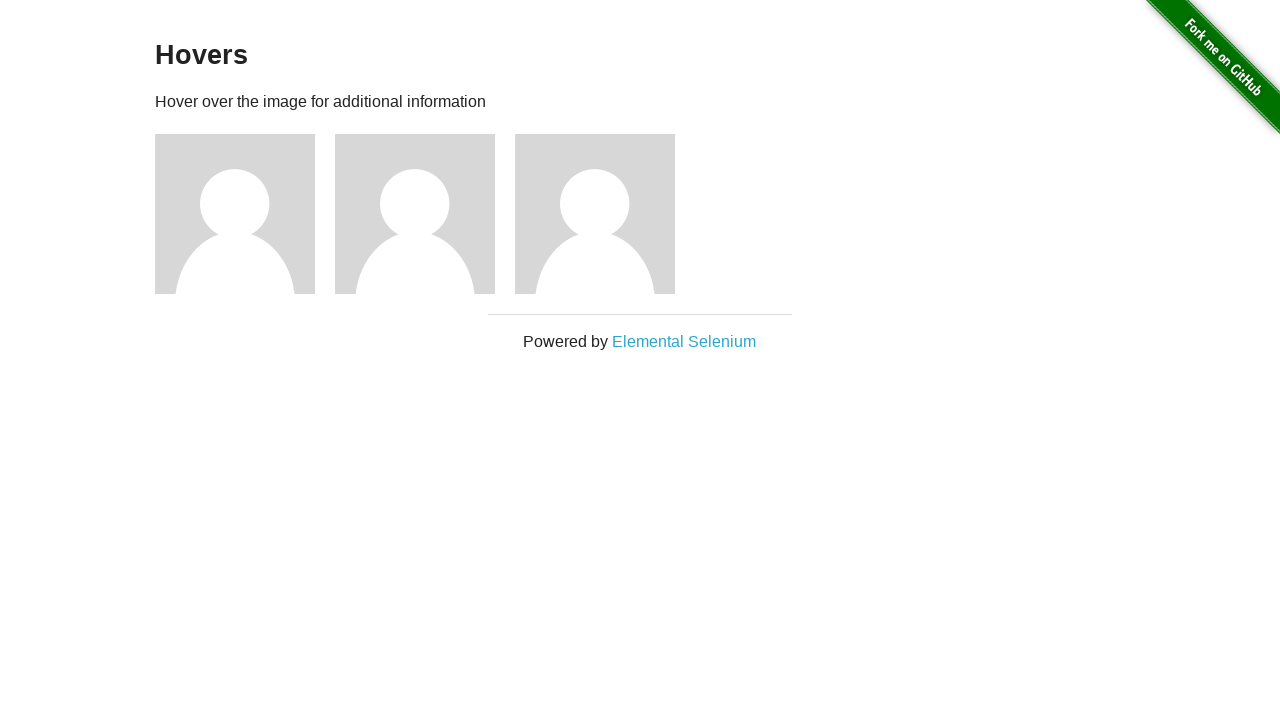

Hovered over user image 1 at (235, 214) on .figure img >> nth=0
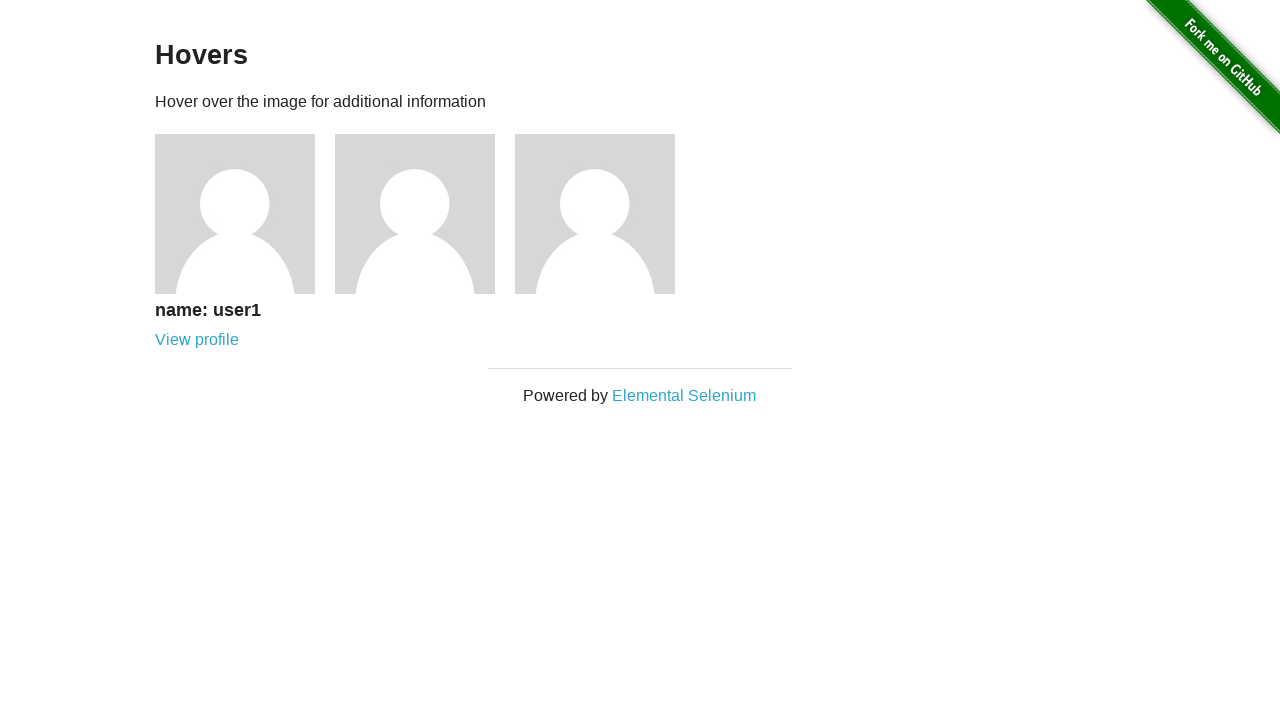

View Profile link became visible for user 1
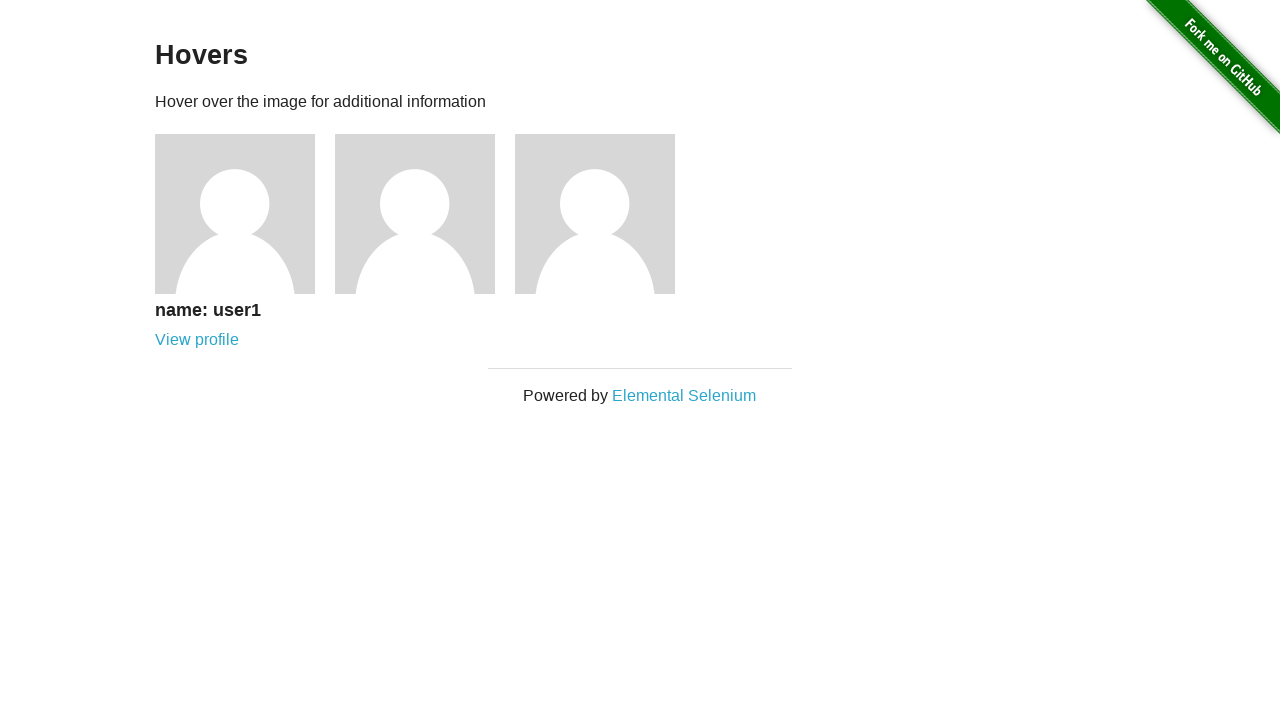

Verified View Profile link text for user 1
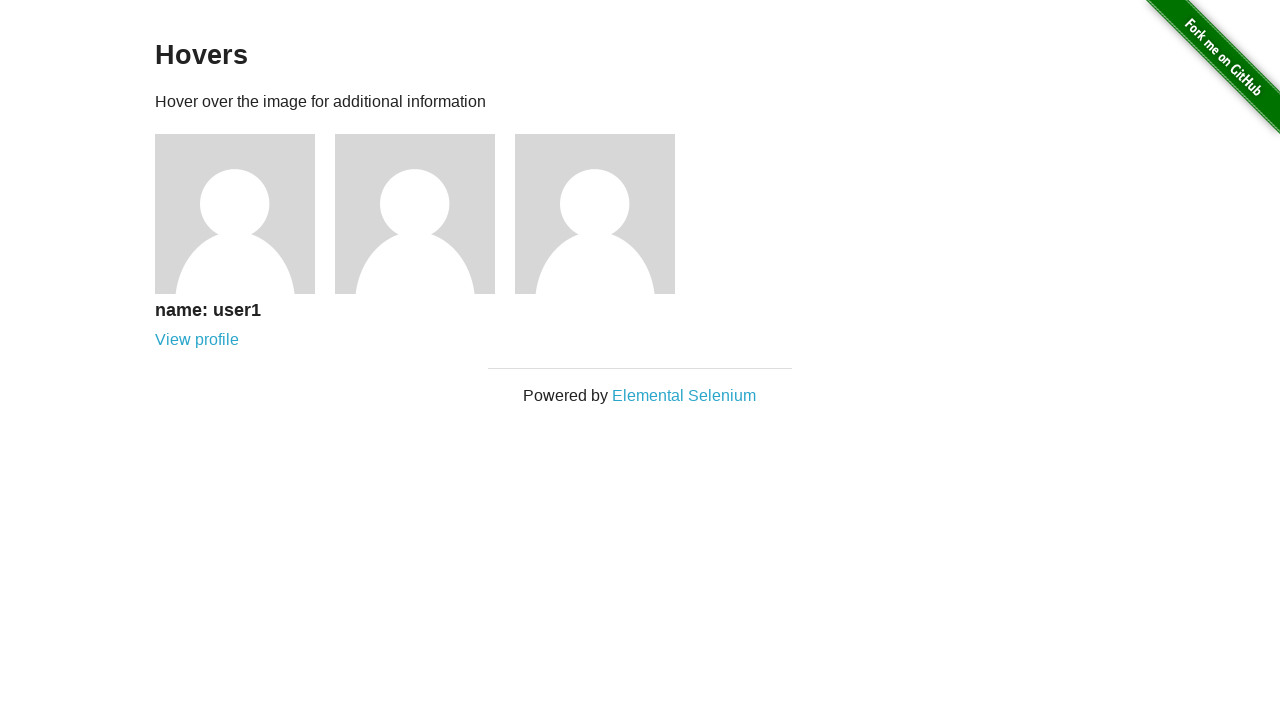

Clicked View Profile link for user 1 at (197, 340) on .figcaption a >> nth=0
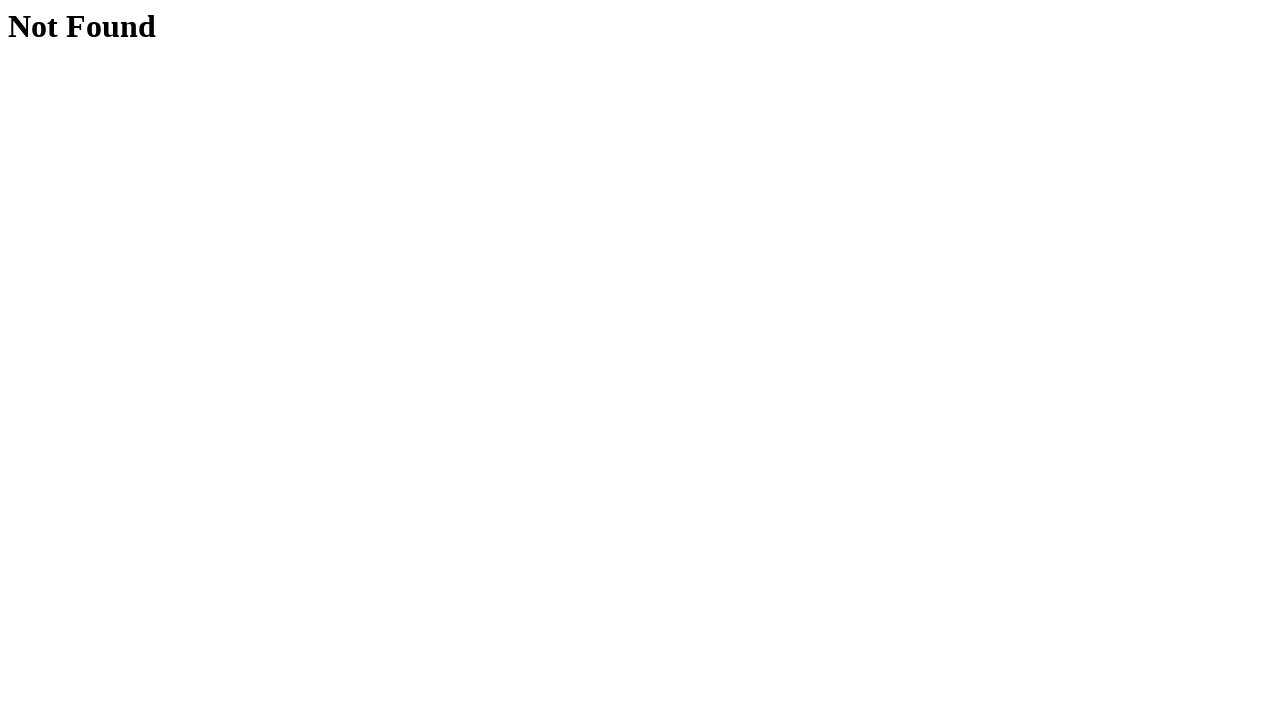

Profile page header loaded for user 1
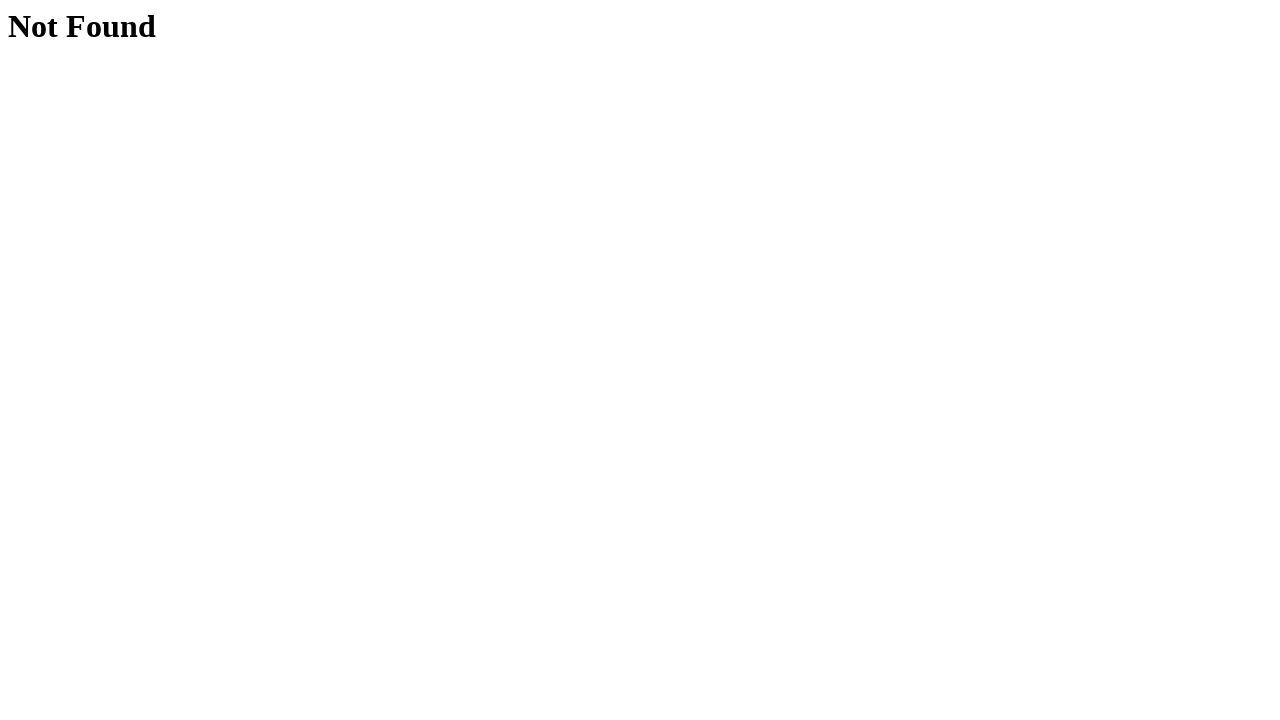

Verified 'Not Found' header on profile page for user 1
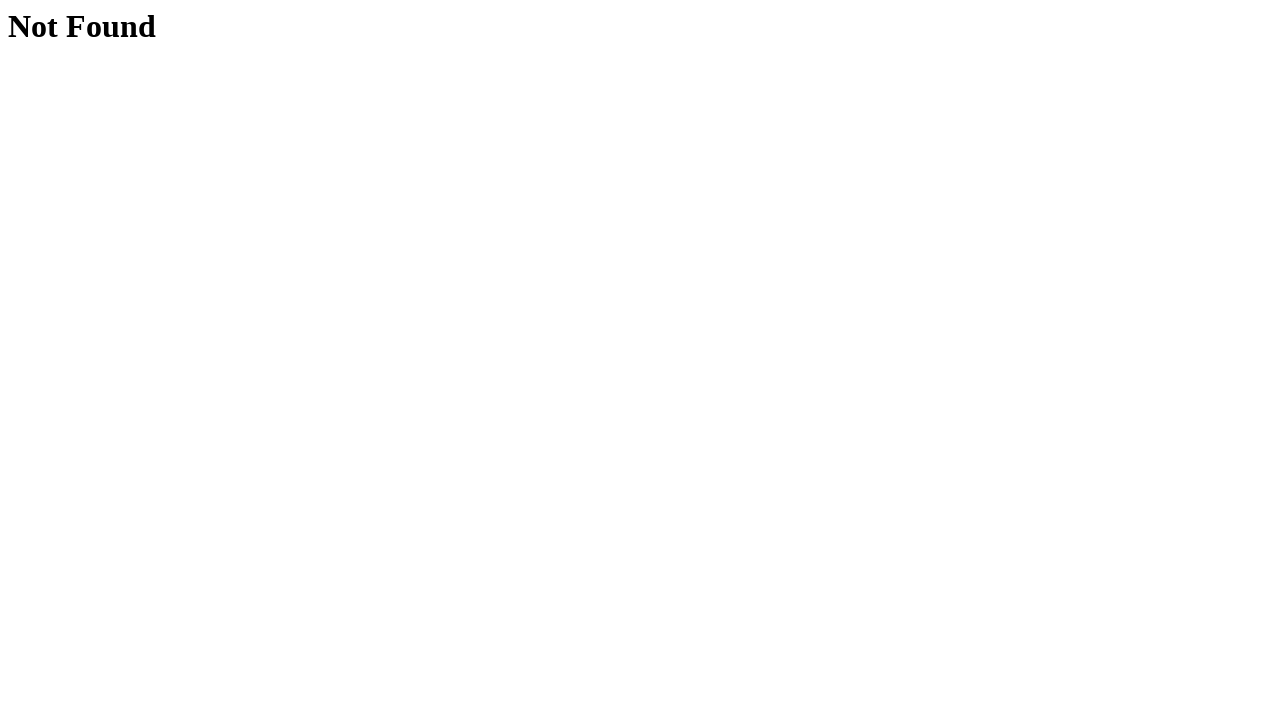

Navigated back to hovers page after viewing user 1 profile
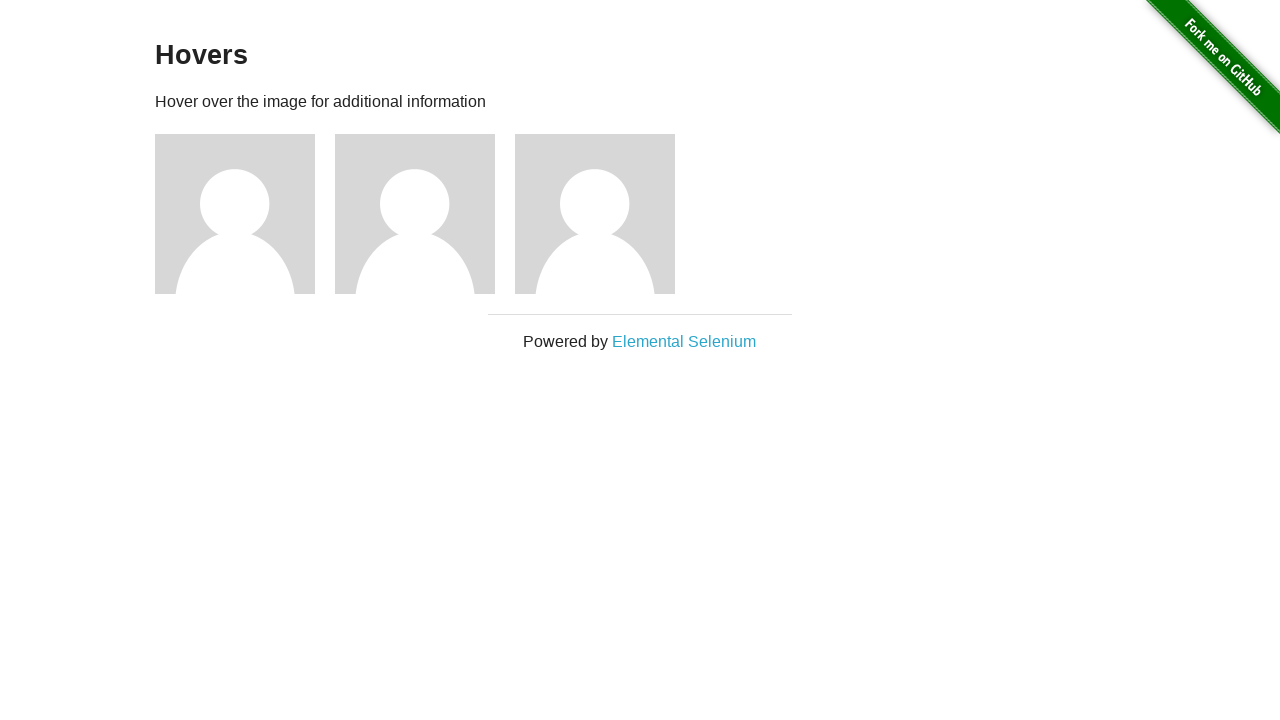

Verified correct page title after navigating back from user 1
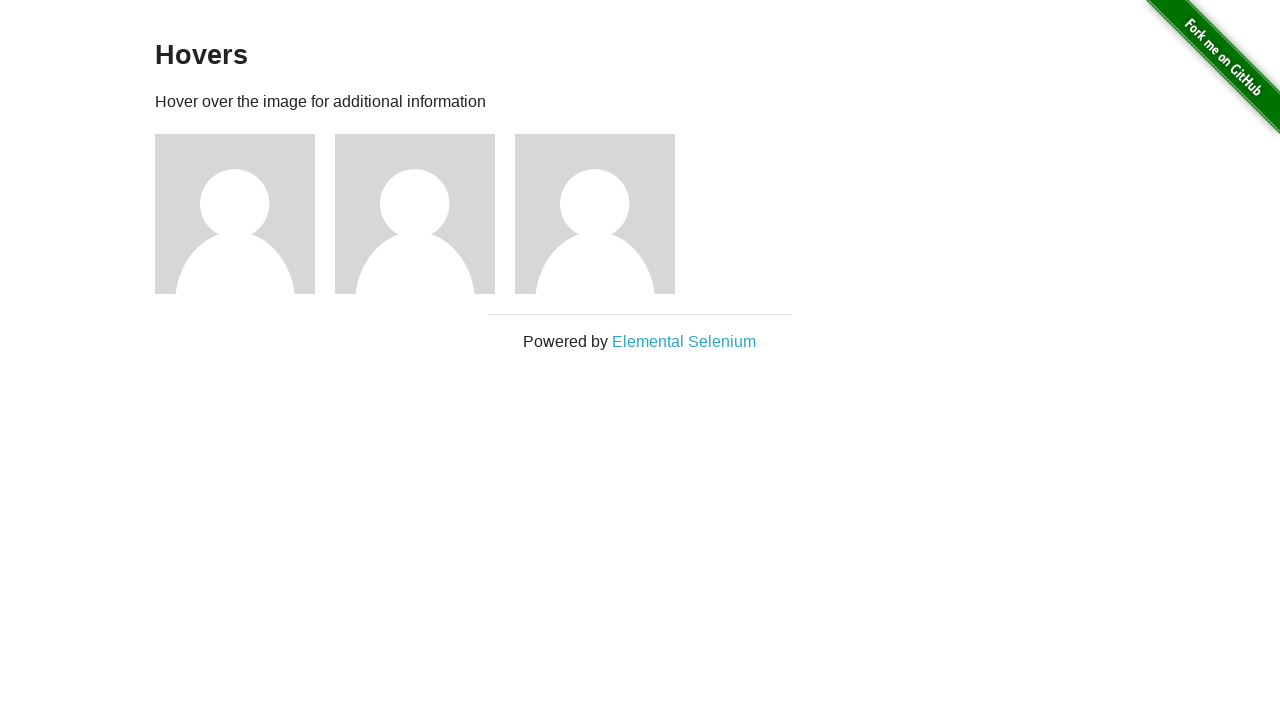

Re-queried user images for next iteration (user 2)
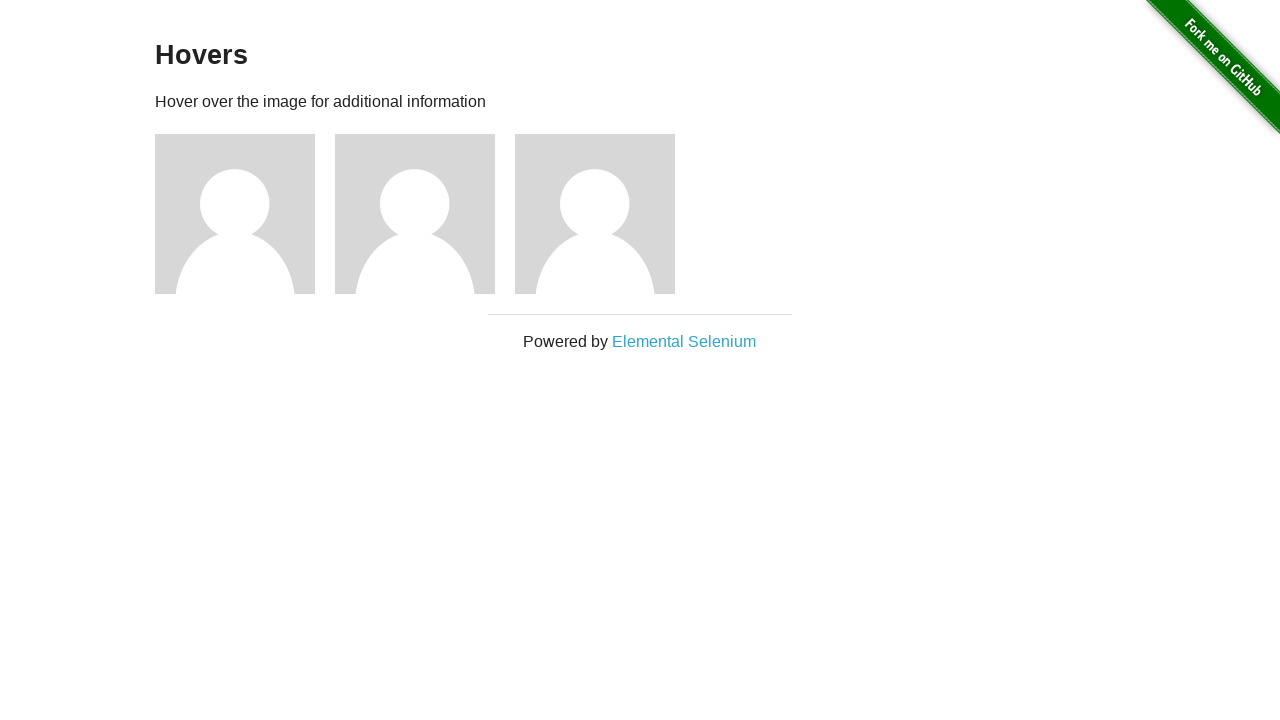

Hovered over user image 2 at (415, 214) on .figure img >> nth=1
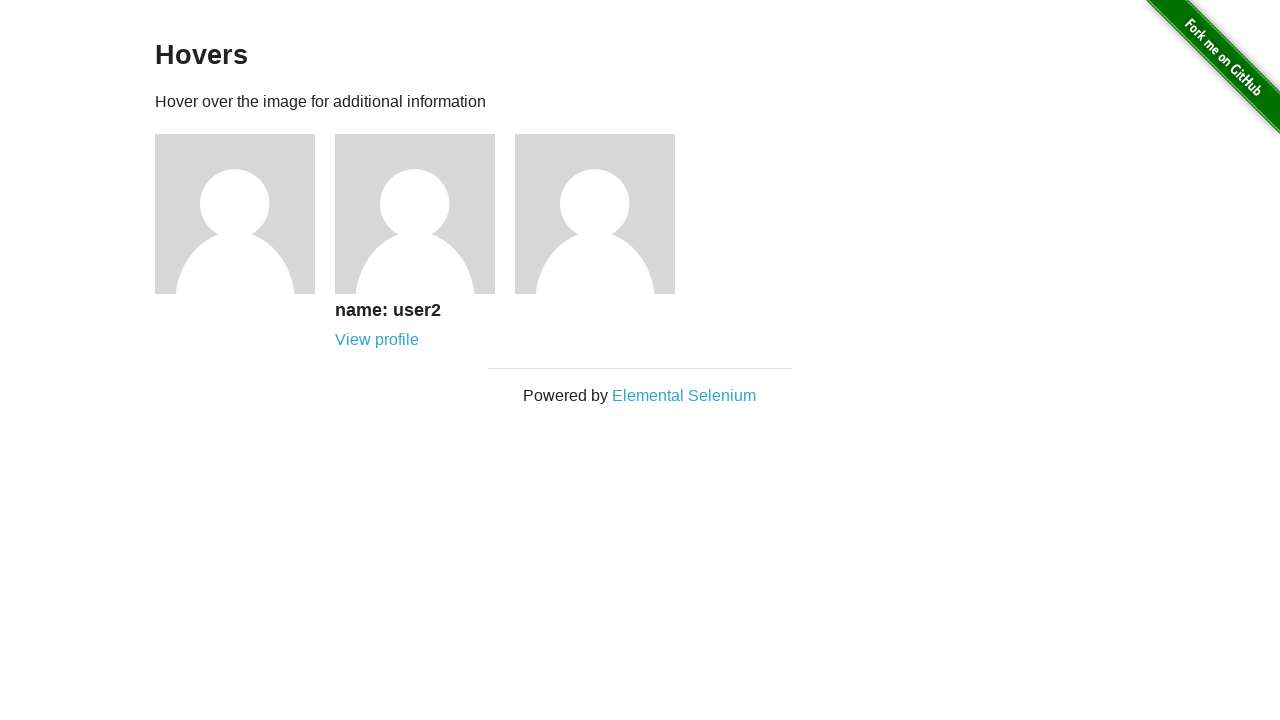

View Profile link became visible for user 2
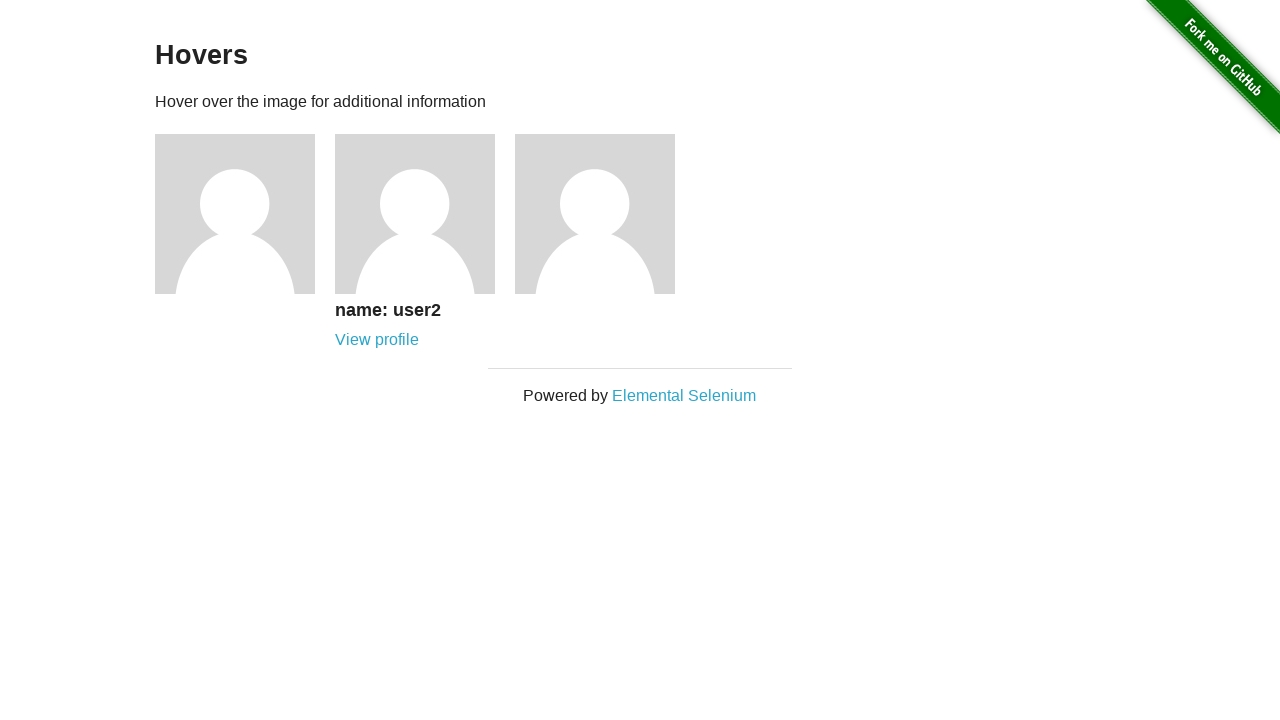

Verified View Profile link text for user 2
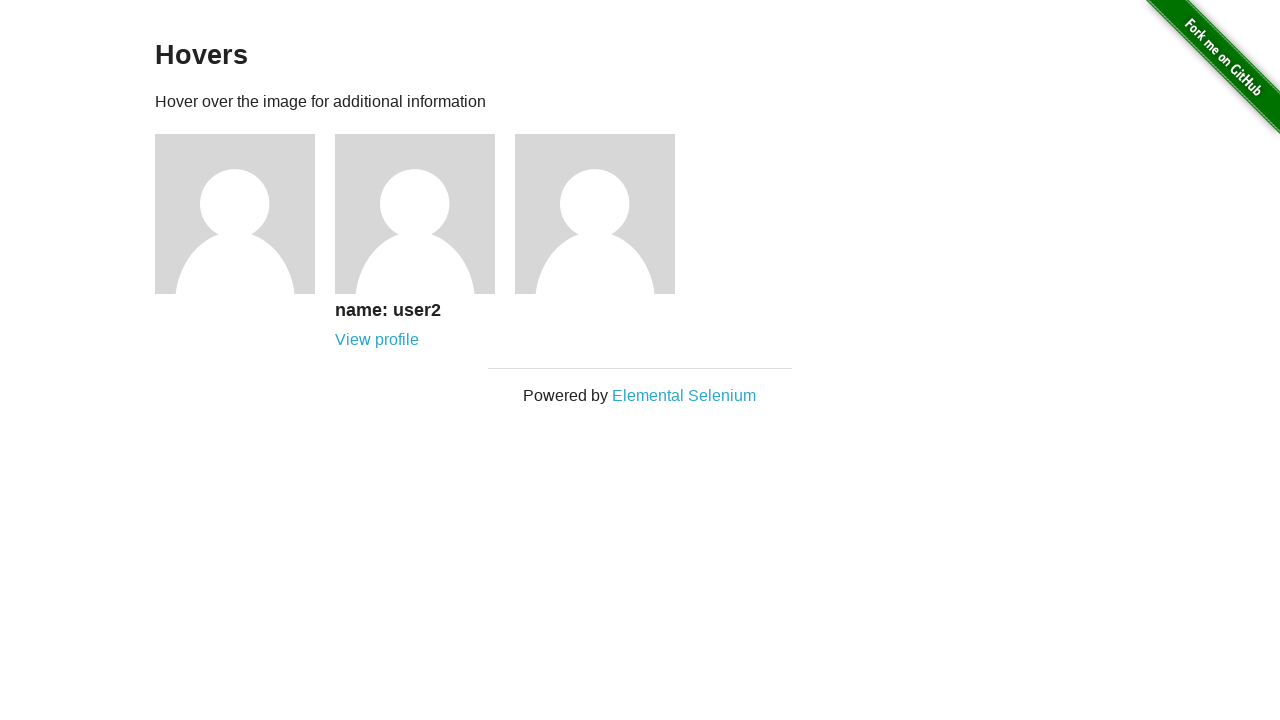

Clicked View Profile link for user 2 at (377, 340) on .figcaption a >> nth=1
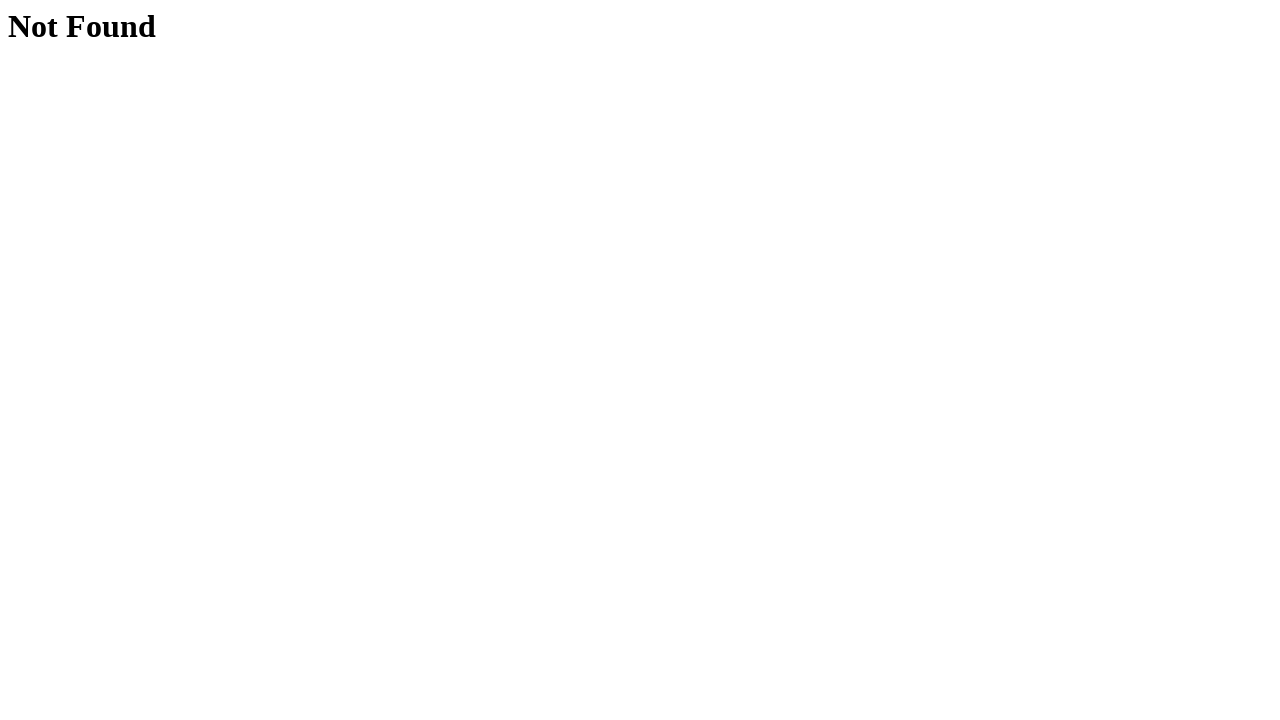

Profile page header loaded for user 2
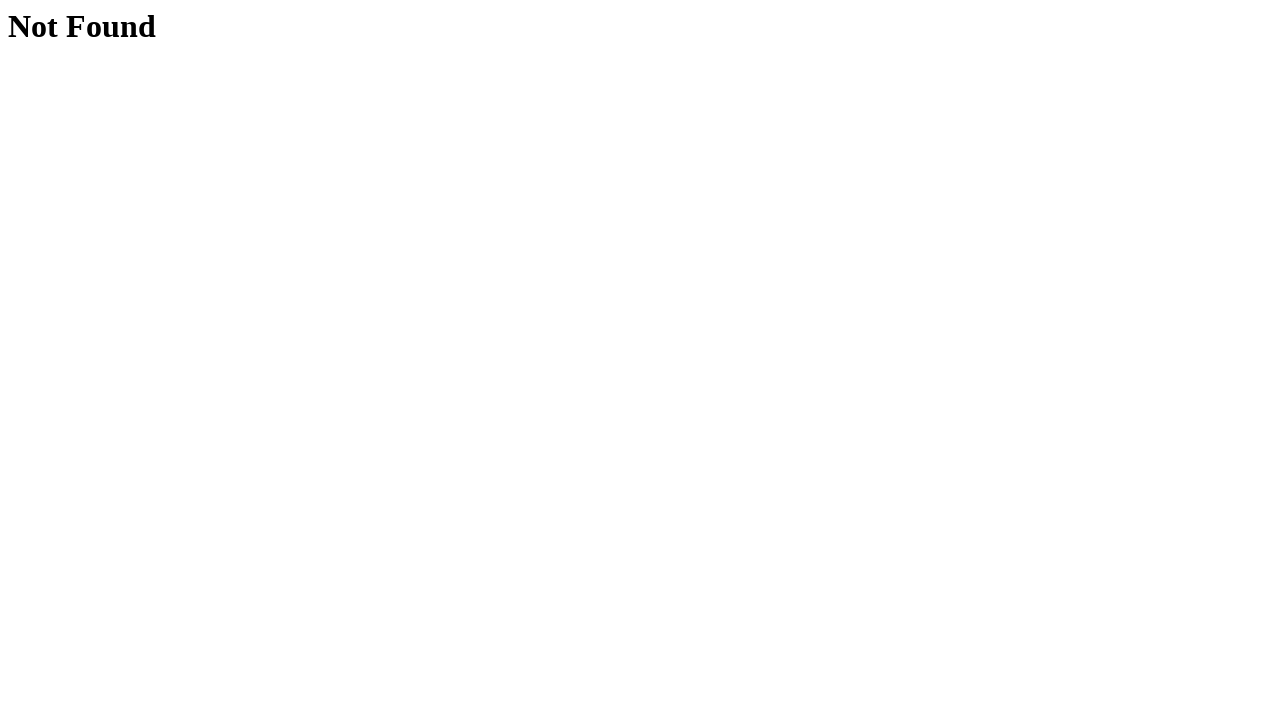

Verified 'Not Found' header on profile page for user 2
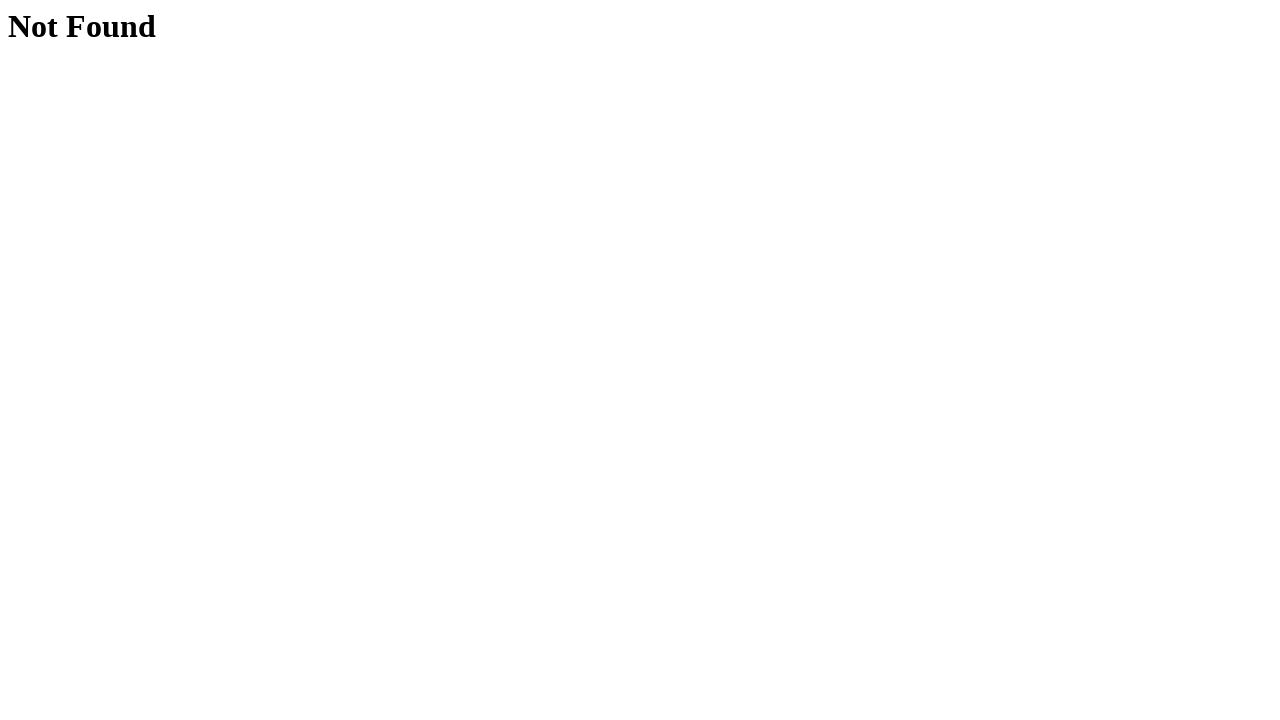

Navigated back to hovers page after viewing user 2 profile
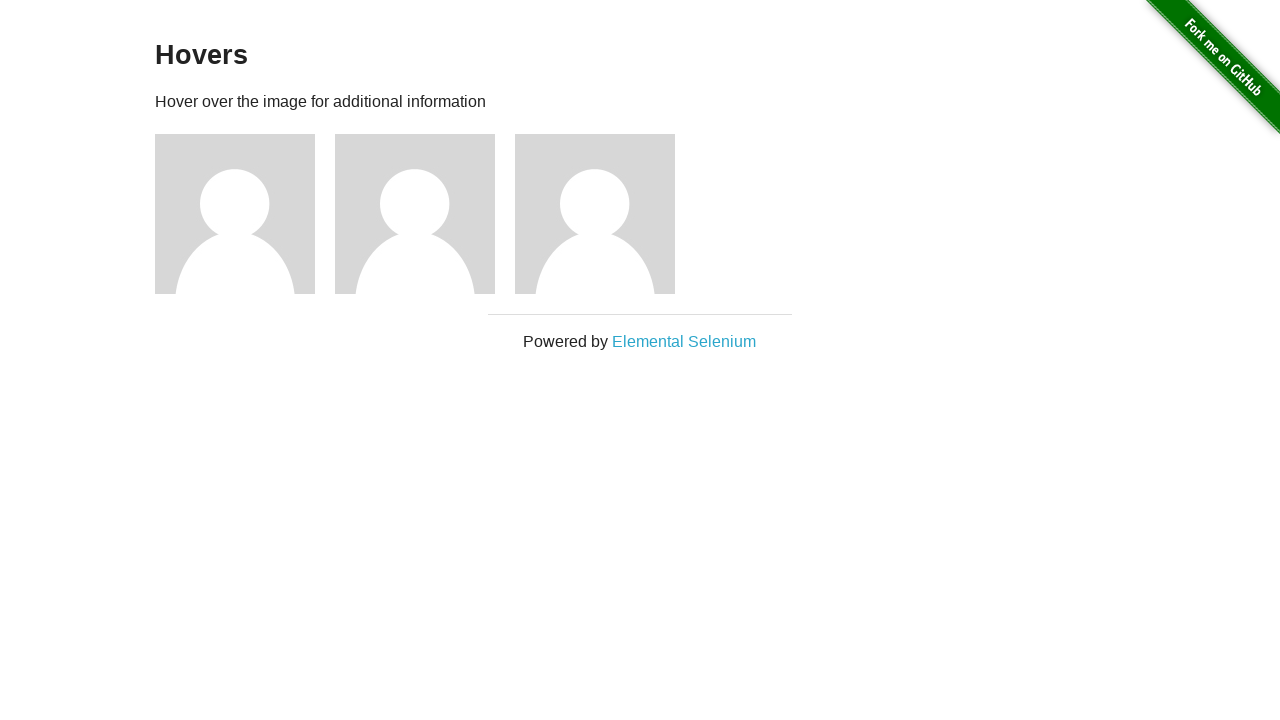

Verified correct page title after navigating back from user 2
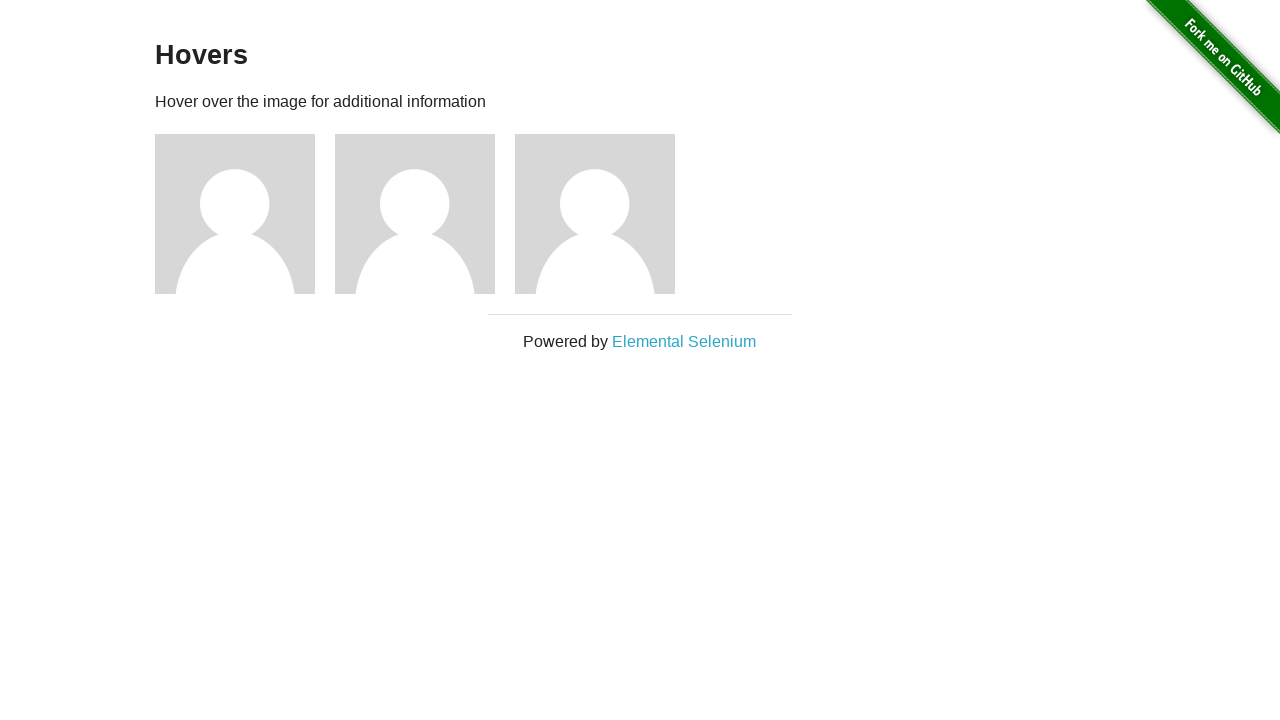

Re-queried user images for next iteration (user 3)
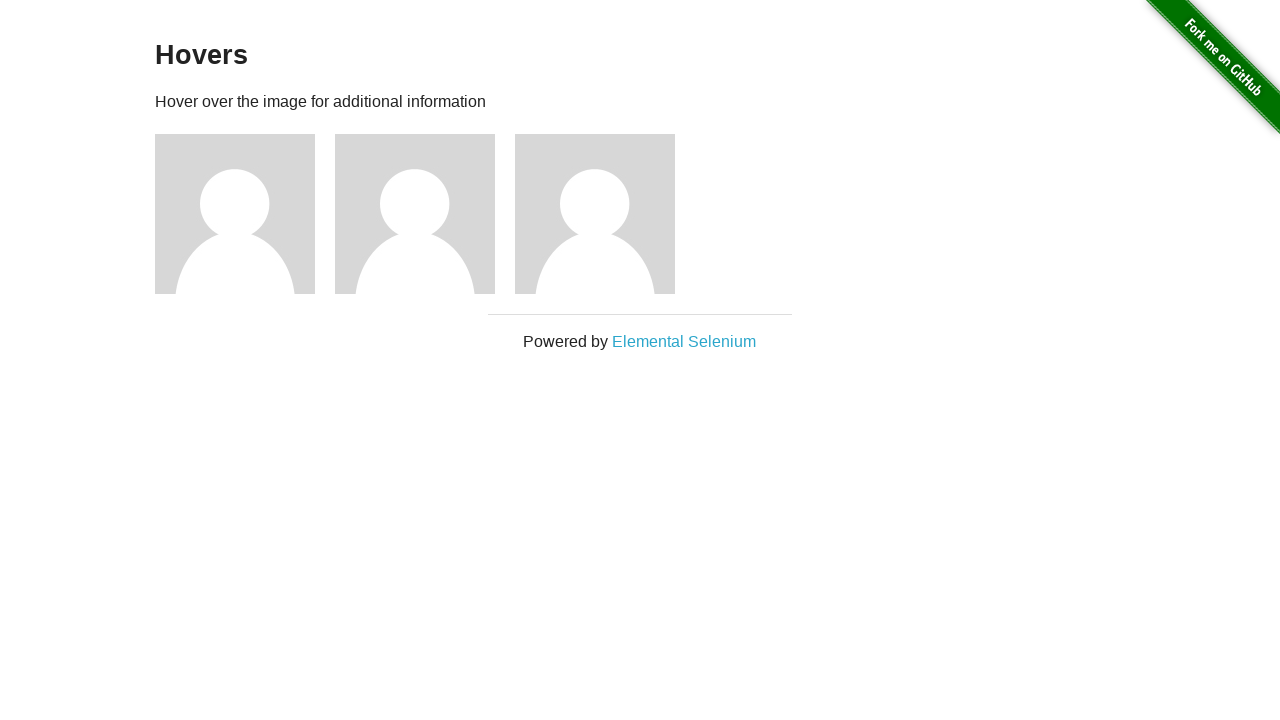

Hovered over user image 3 at (595, 214) on .figure img >> nth=2
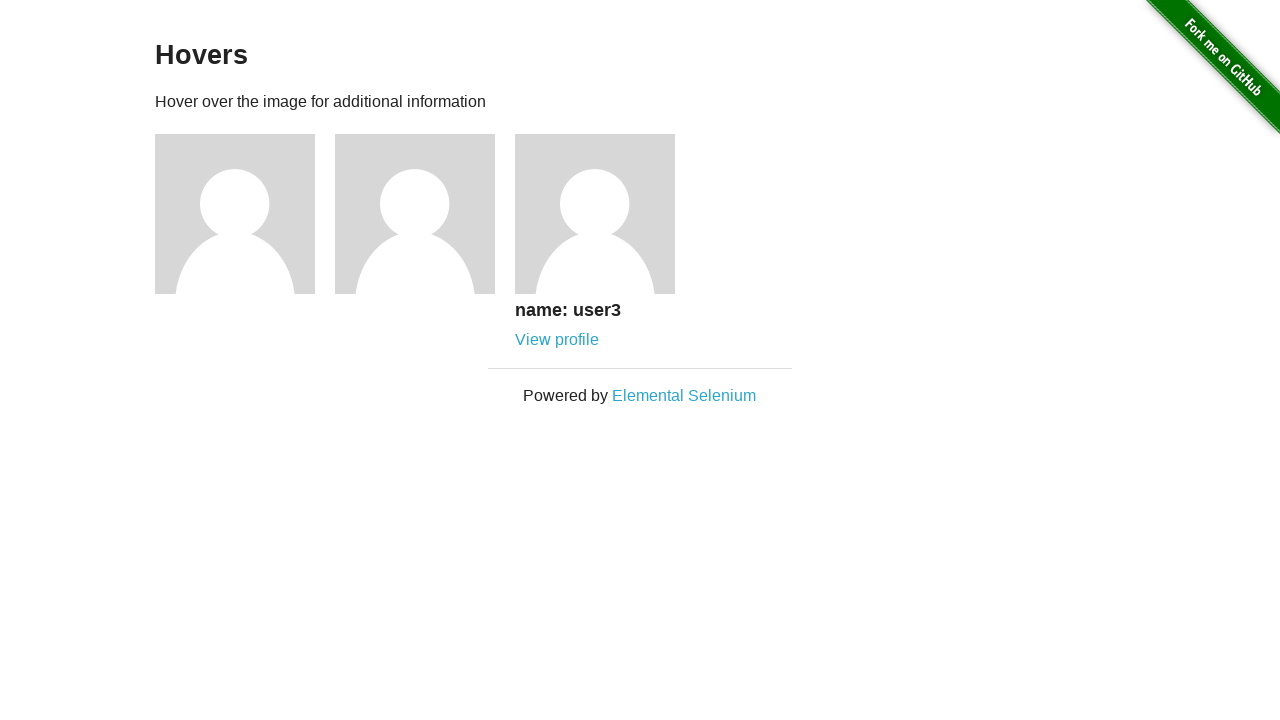

View Profile link became visible for user 3
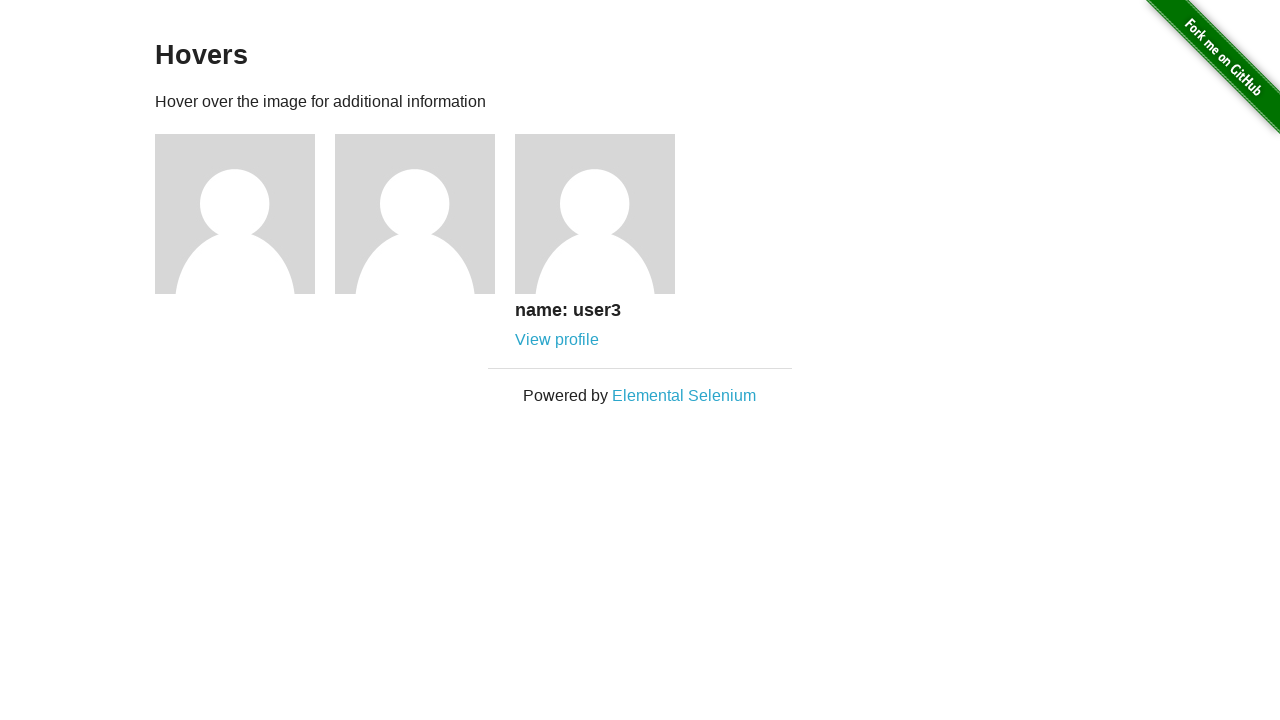

Verified View Profile link text for user 3
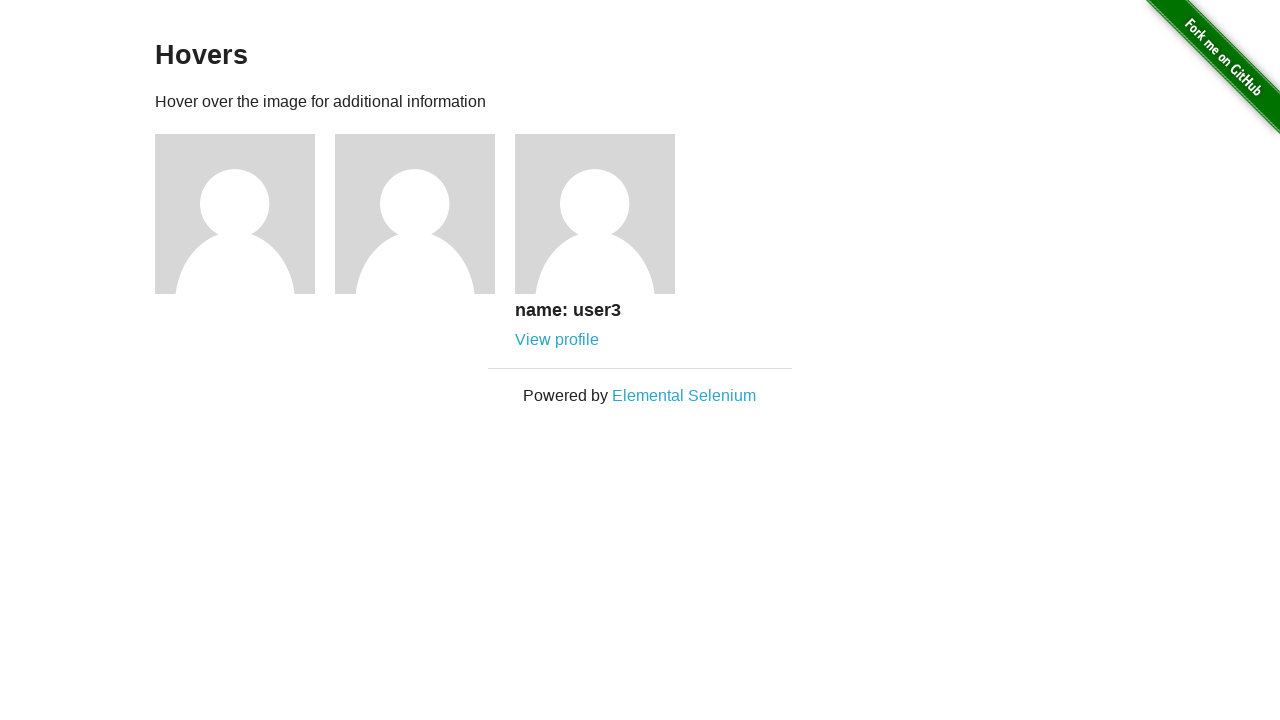

Clicked View Profile link for user 3 at (557, 340) on .figcaption a >> nth=2
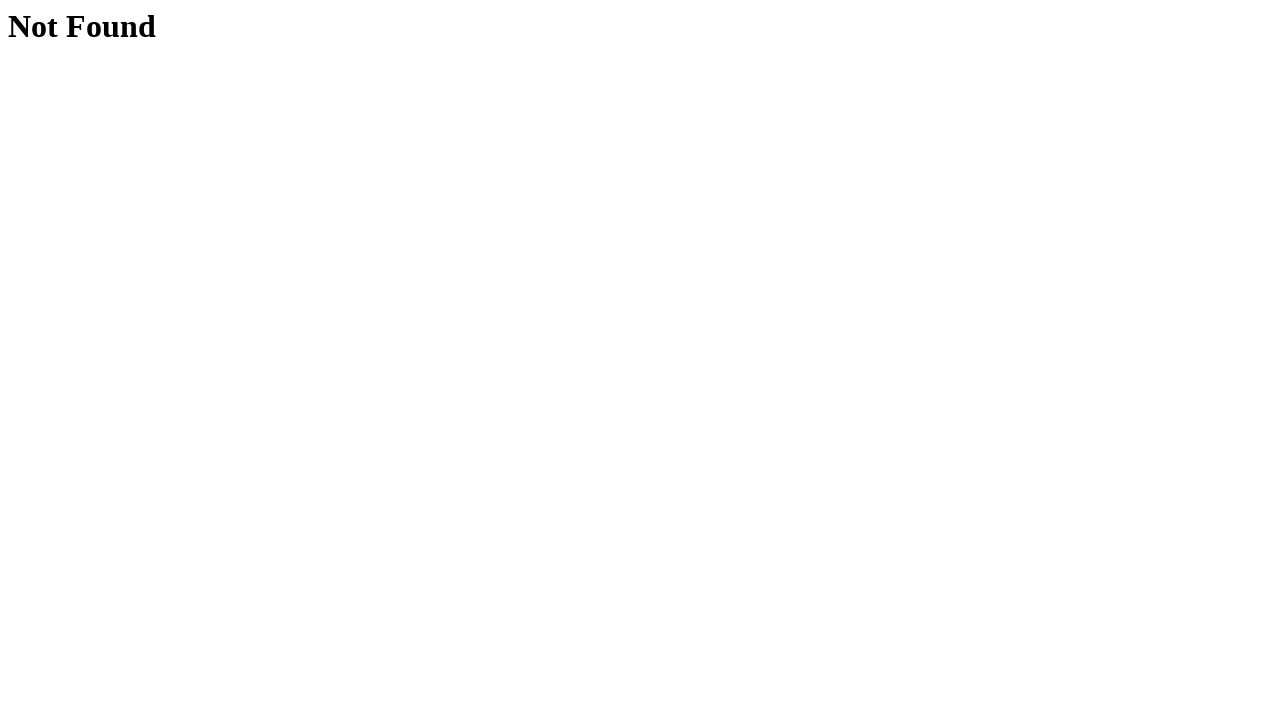

Profile page header loaded for user 3
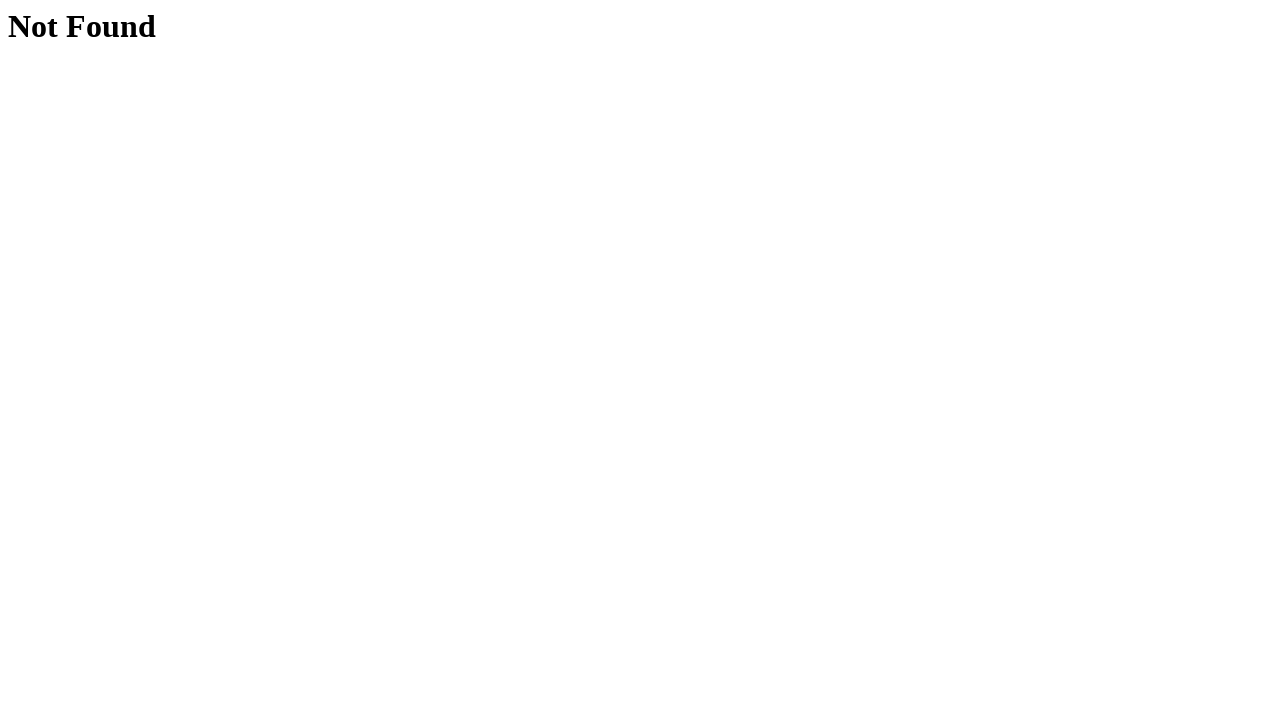

Verified 'Not Found' header on profile page for user 3
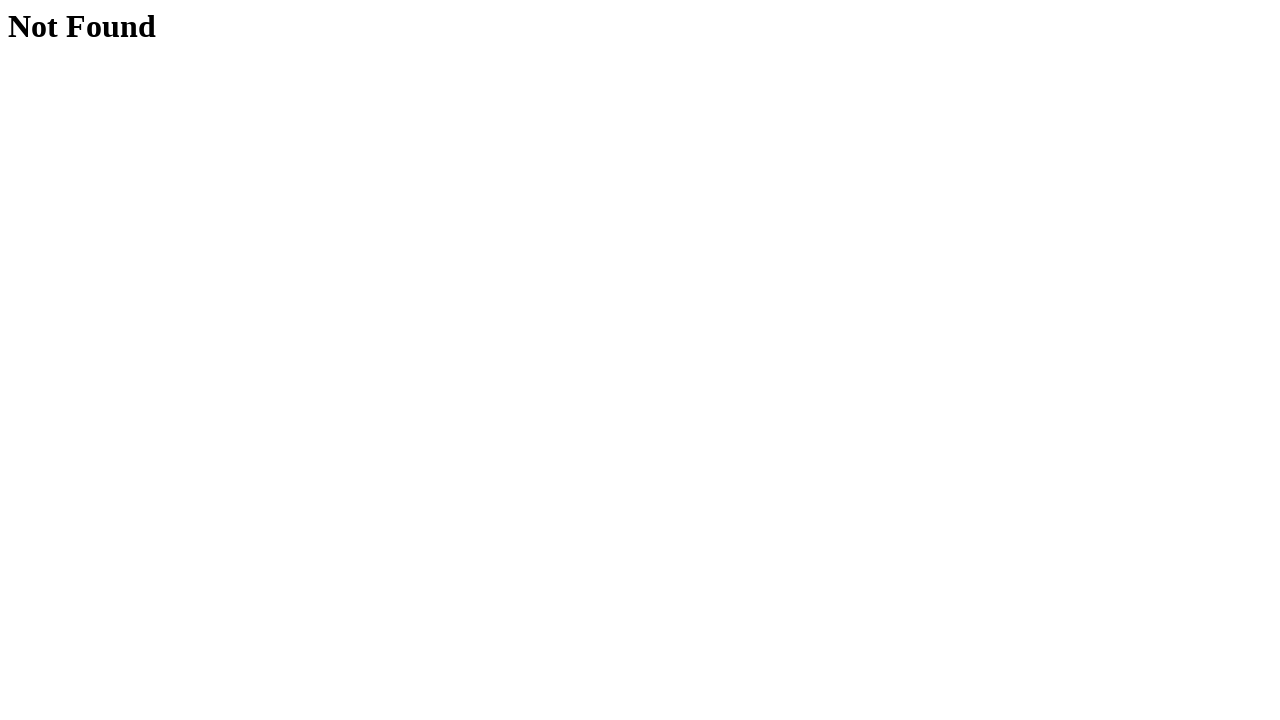

Navigated back to hovers page after viewing user 3 profile
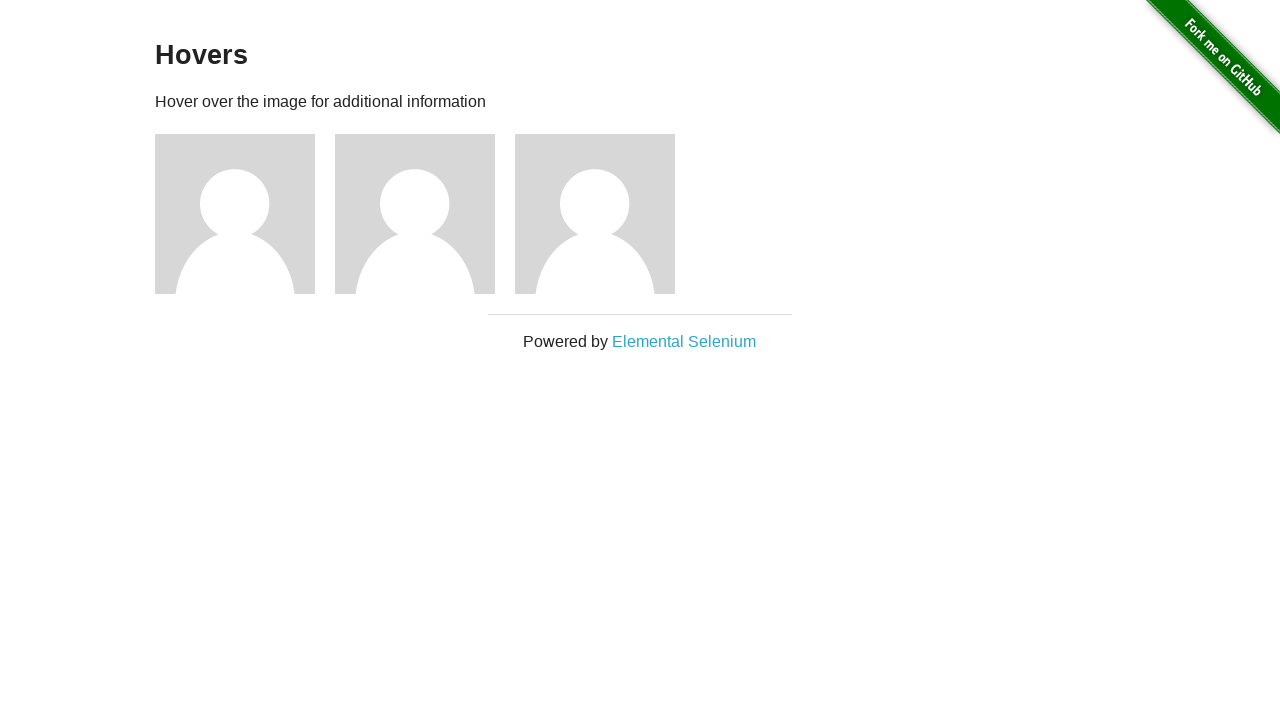

Verified correct page title after navigating back from user 3
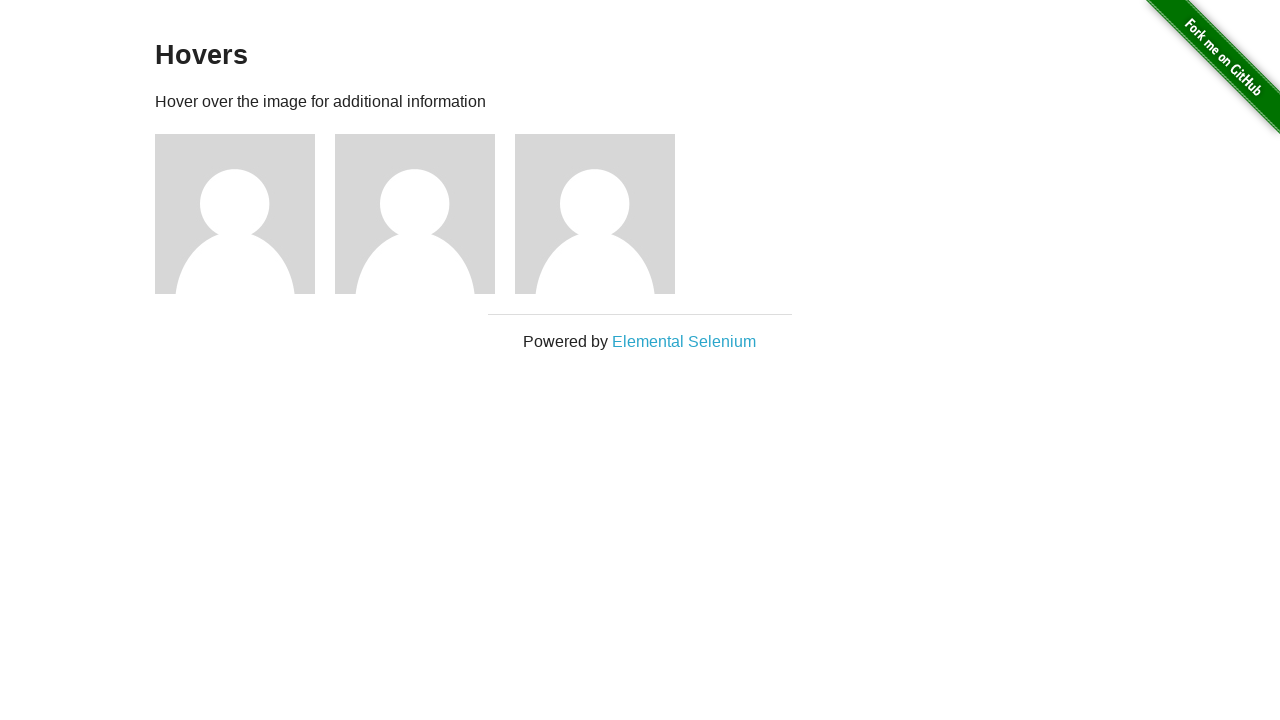

Re-queried user images for next iteration (user 4)
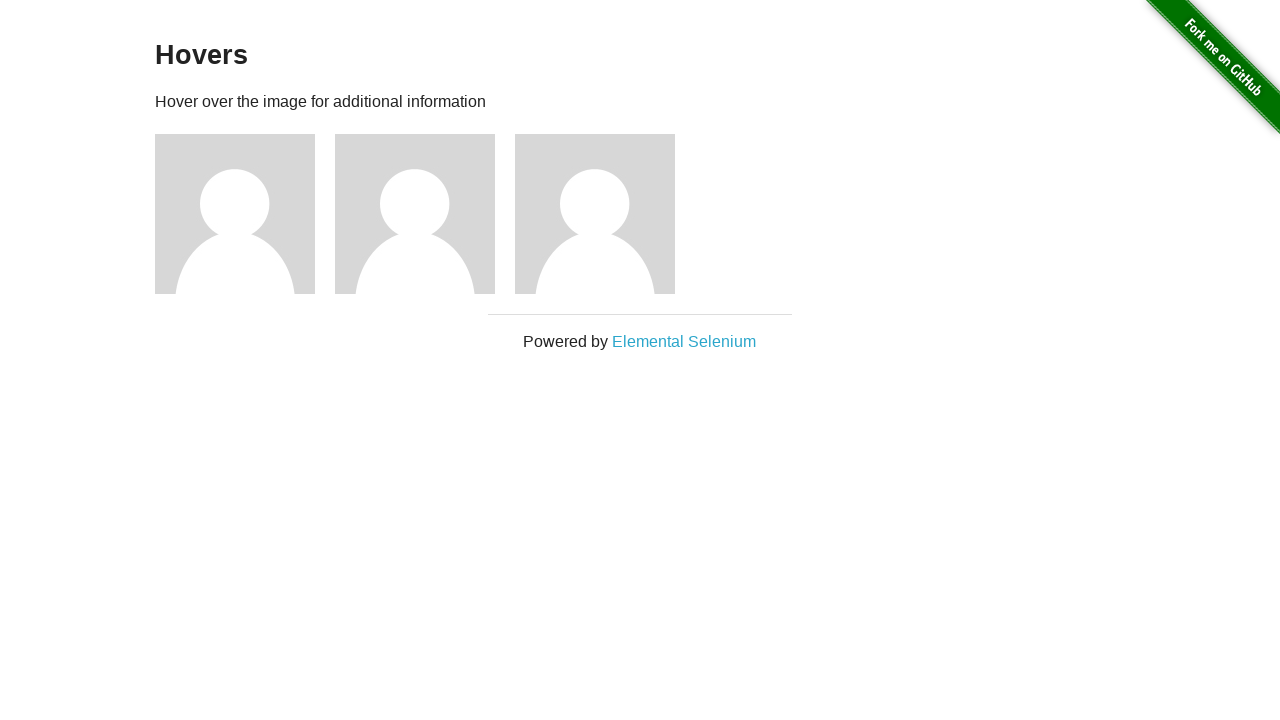

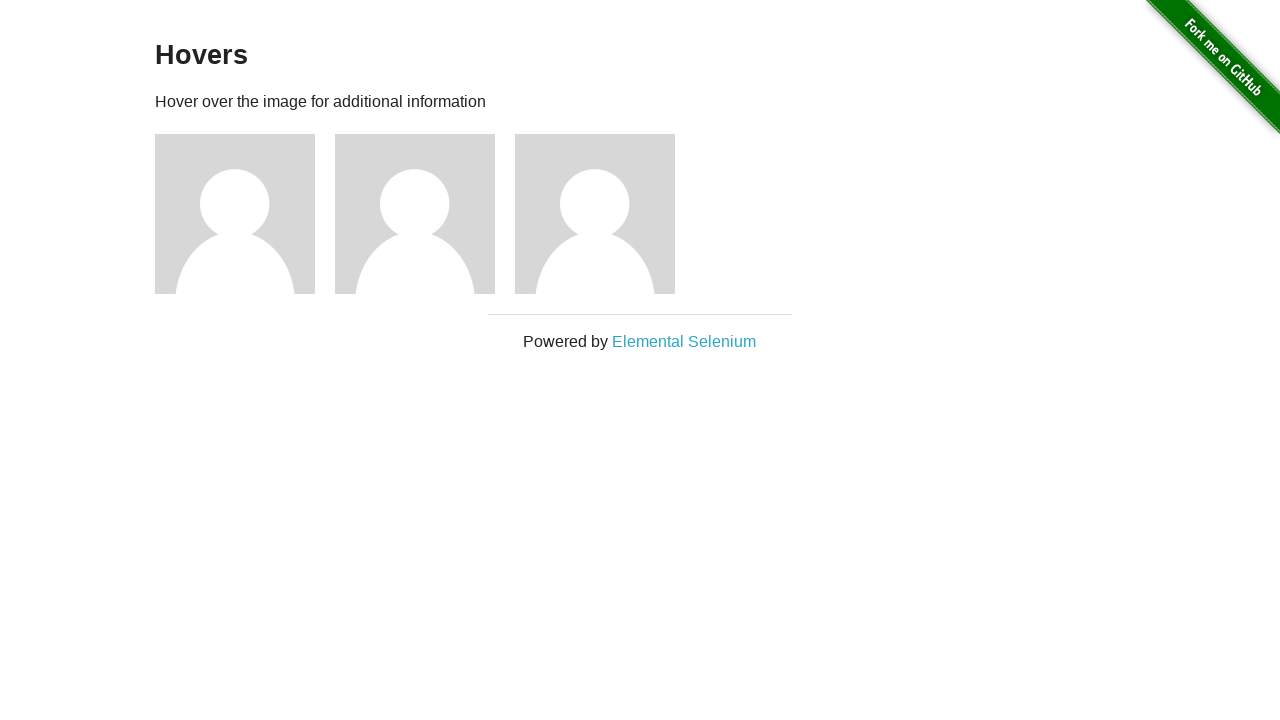